Tests sorting the table by the Due column by clicking the column header

Starting URL: https://the-internet.herokuapp.com/tables

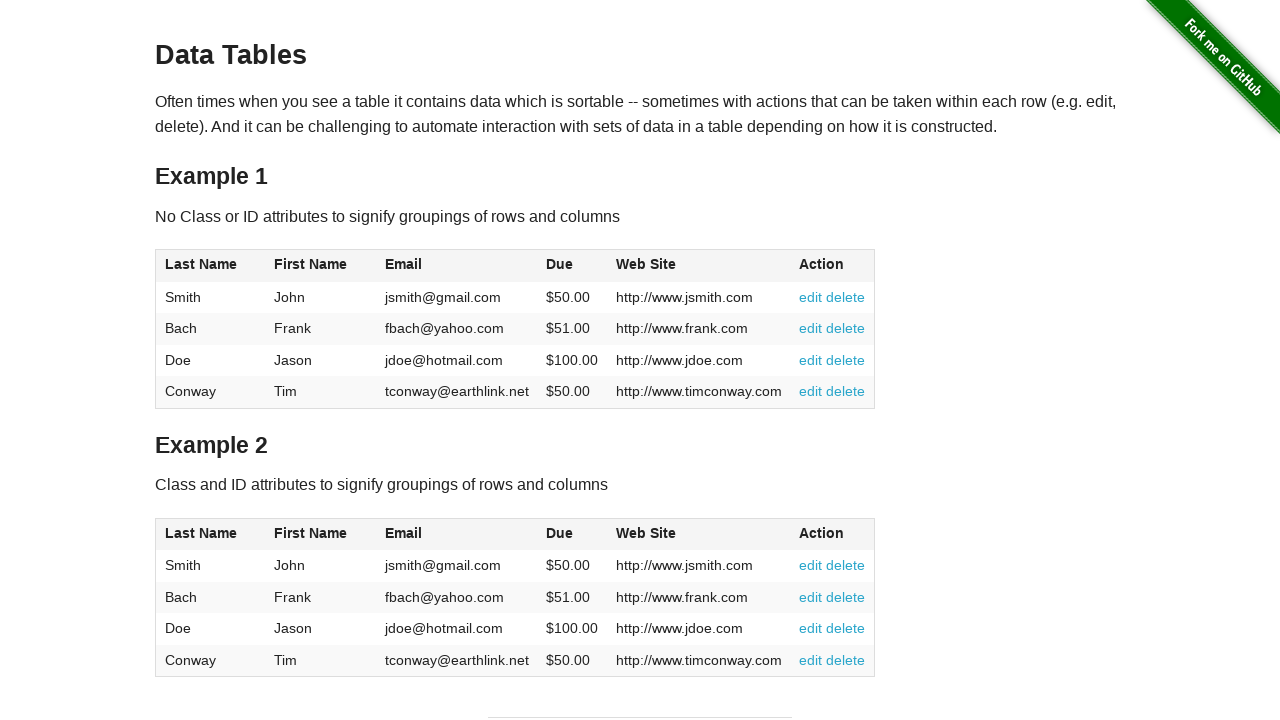

Clicked Due column header to sort table at (572, 266) on xpath=//*[@id='table1']/thead/tr/th[4]
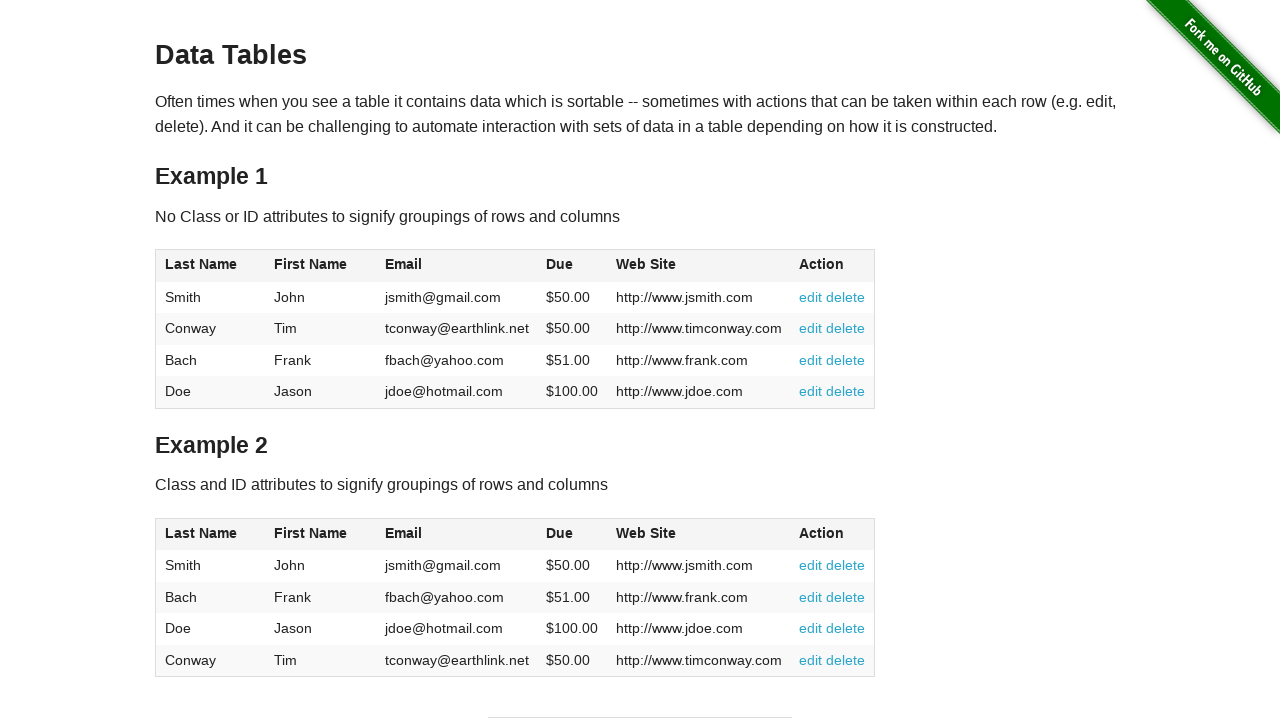

Due column cells loaded and visible
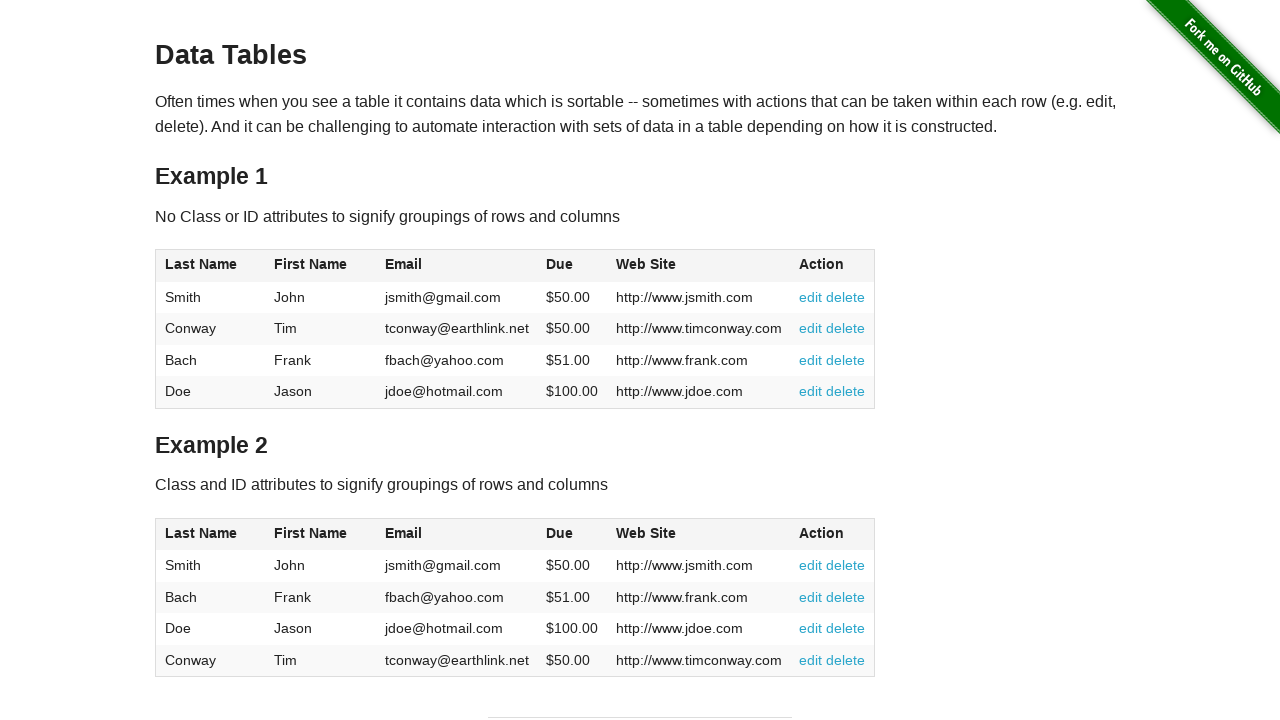

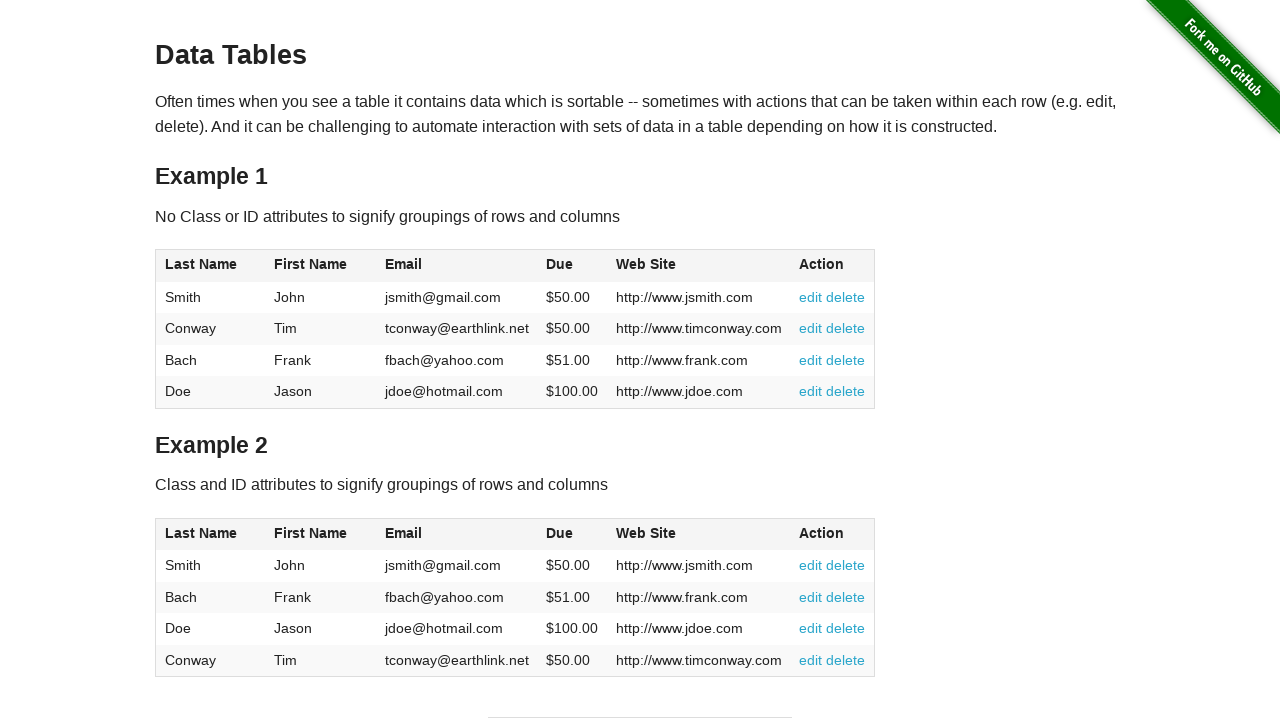